Tests adding a product to the shopping cart on DemoBlaze e-commerce site by navigating to a product page, adding it to cart, and verifying the cart page loads correctly.

Starting URL: https://www.demoblaze.com/index.html

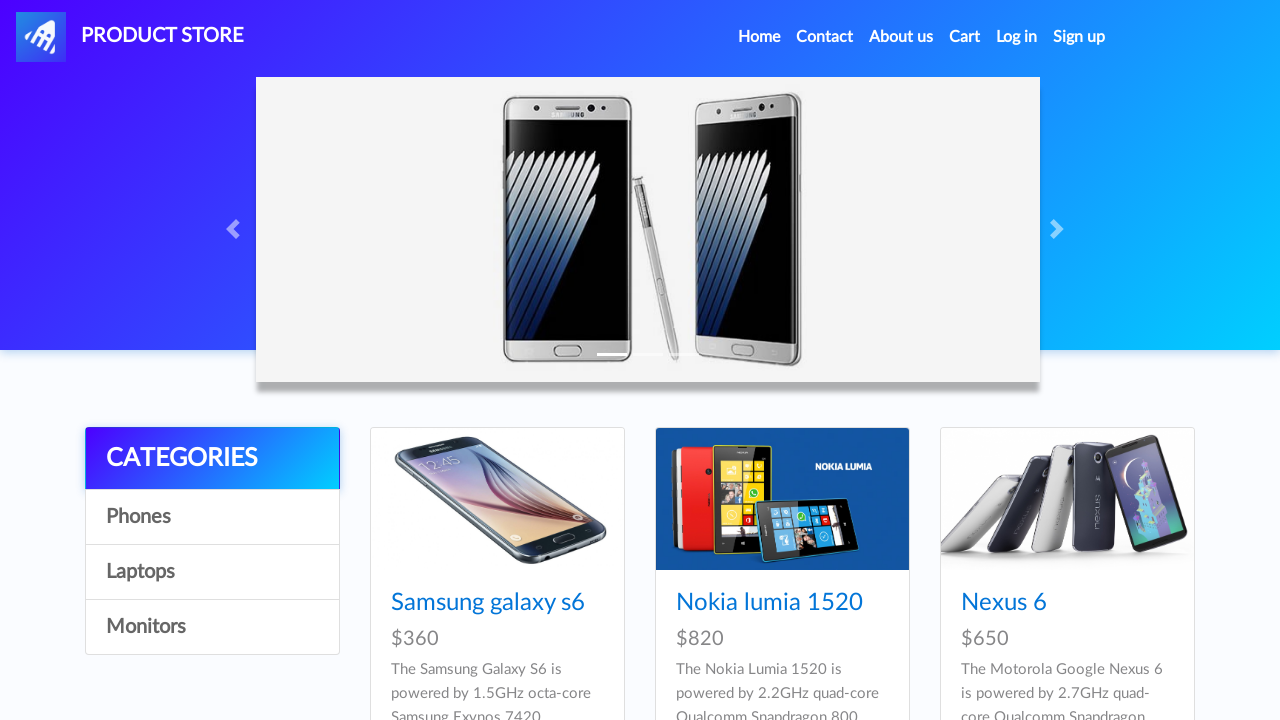

Products loaded on homepage
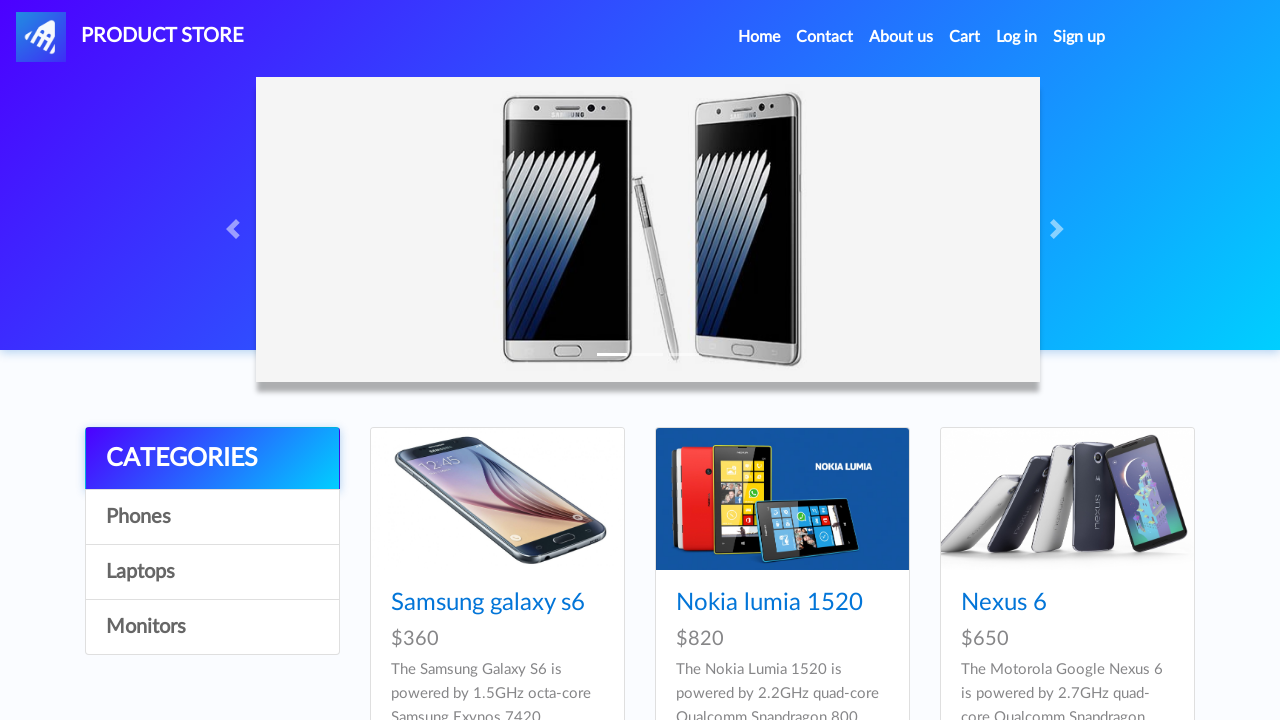

Clicked on first product to navigate to product page at (488, 603) on .card-title a
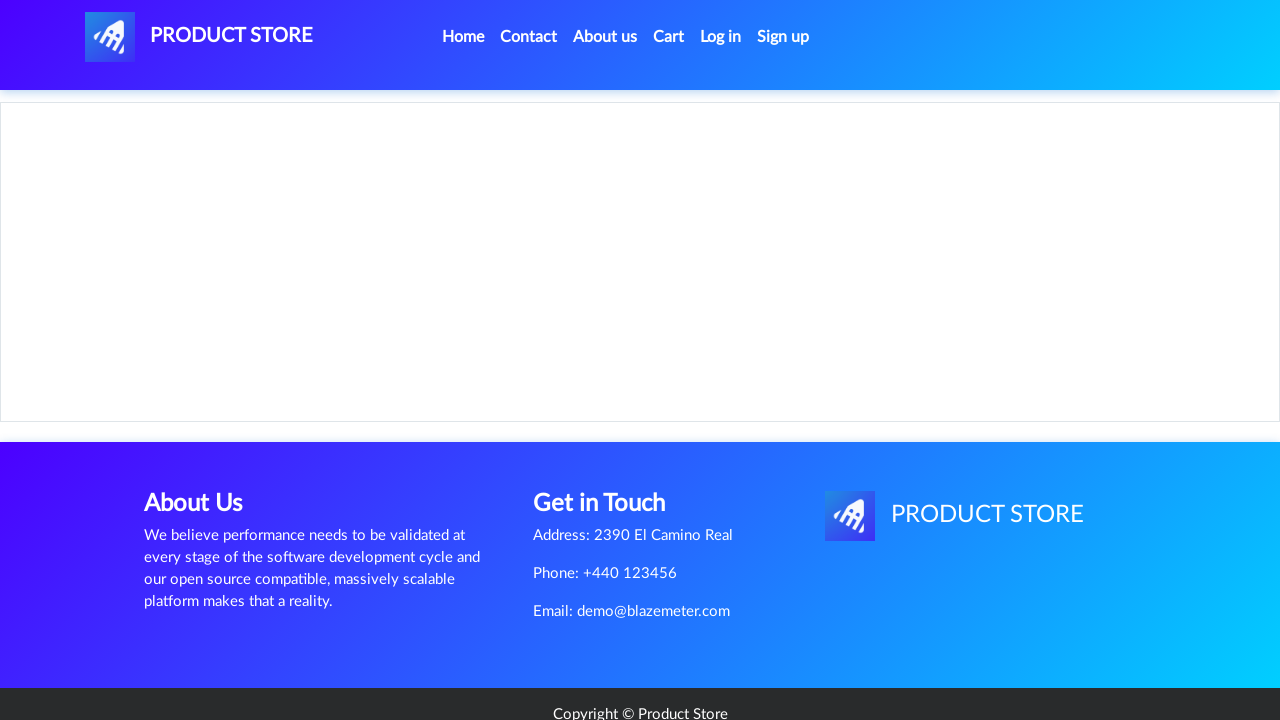

Product page loaded successfully
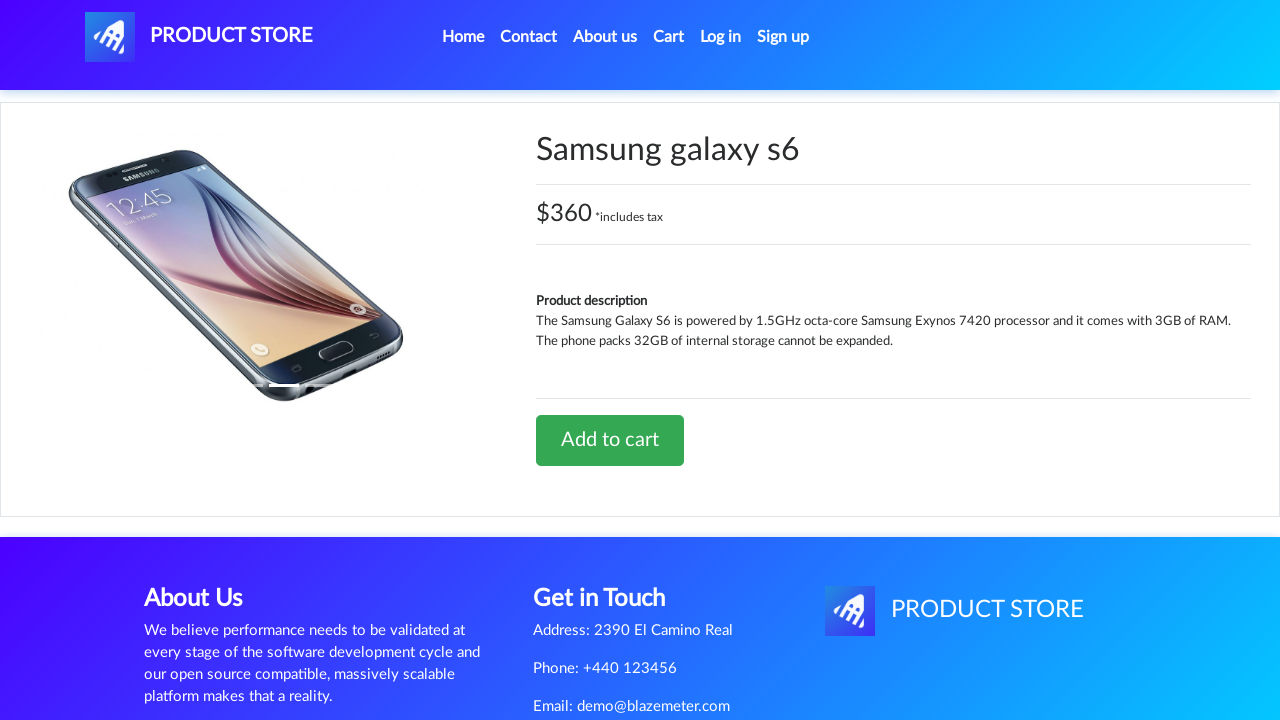

Clicked 'Add to cart' button at (610, 440) on a.btn-success:has-text('Add to cart')
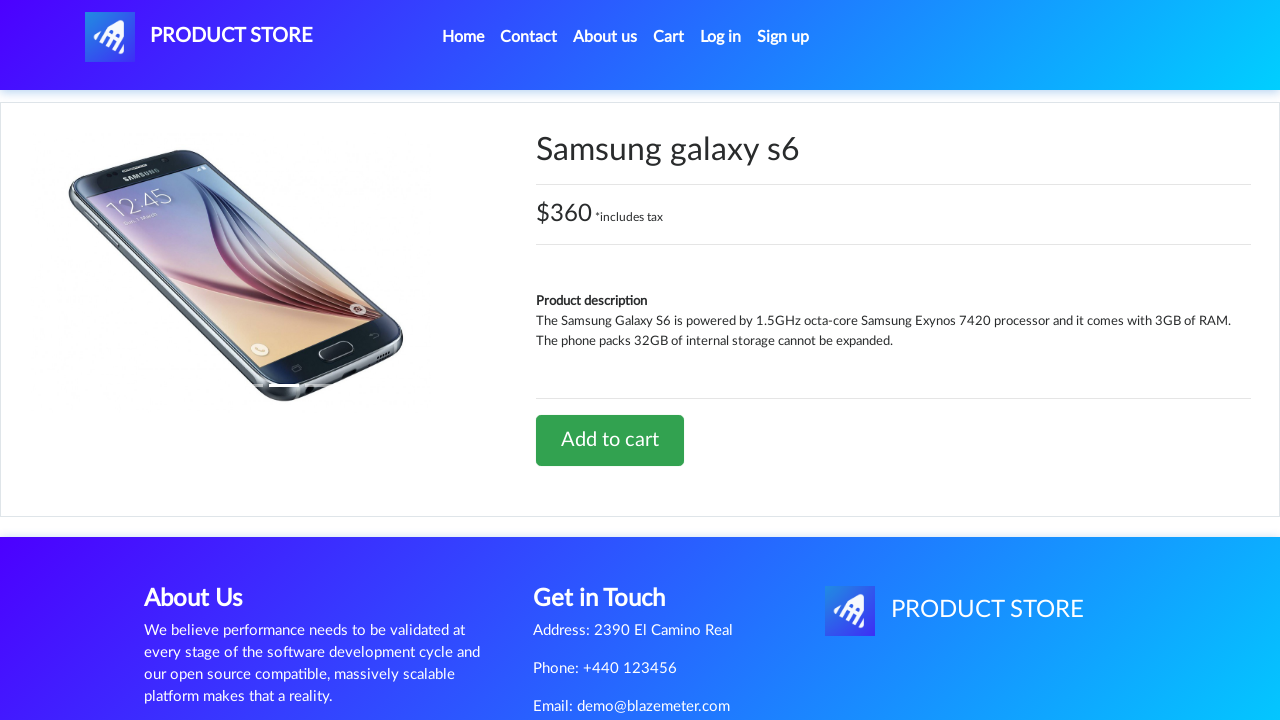

Alert dialog accepted after adding product to cart
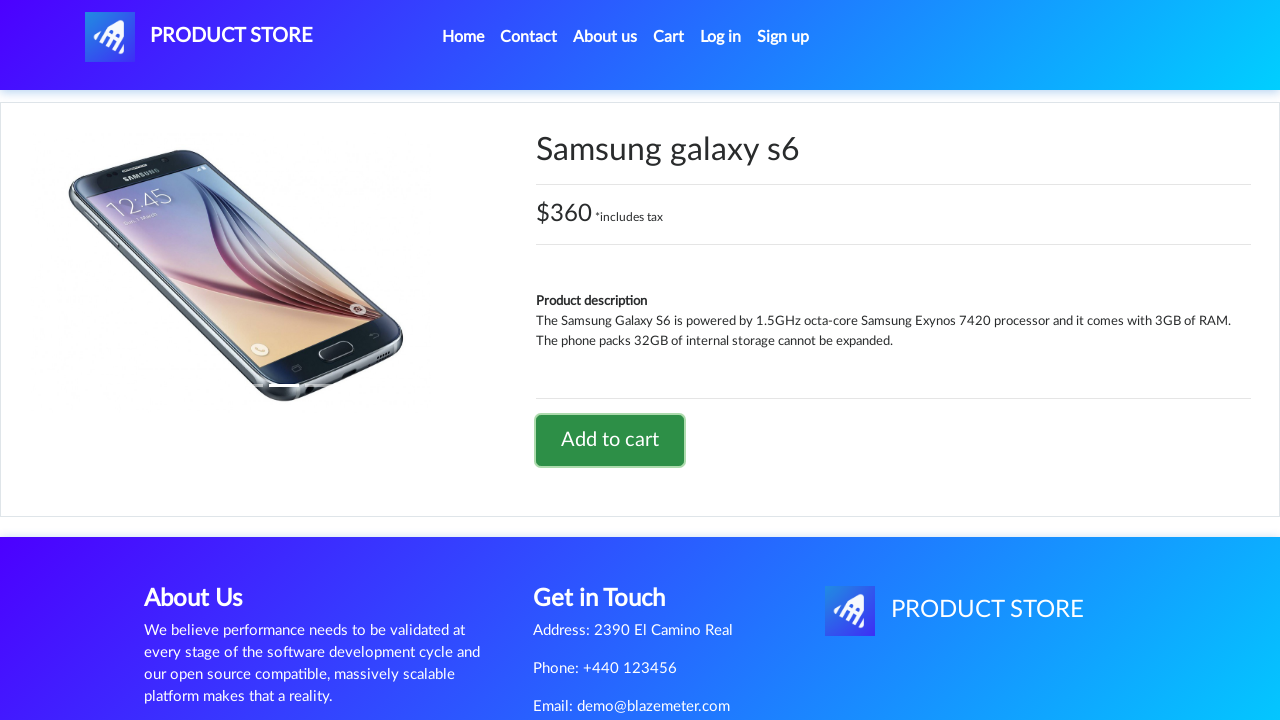

Clicked cart button to navigate to cart page at (669, 37) on #cartur
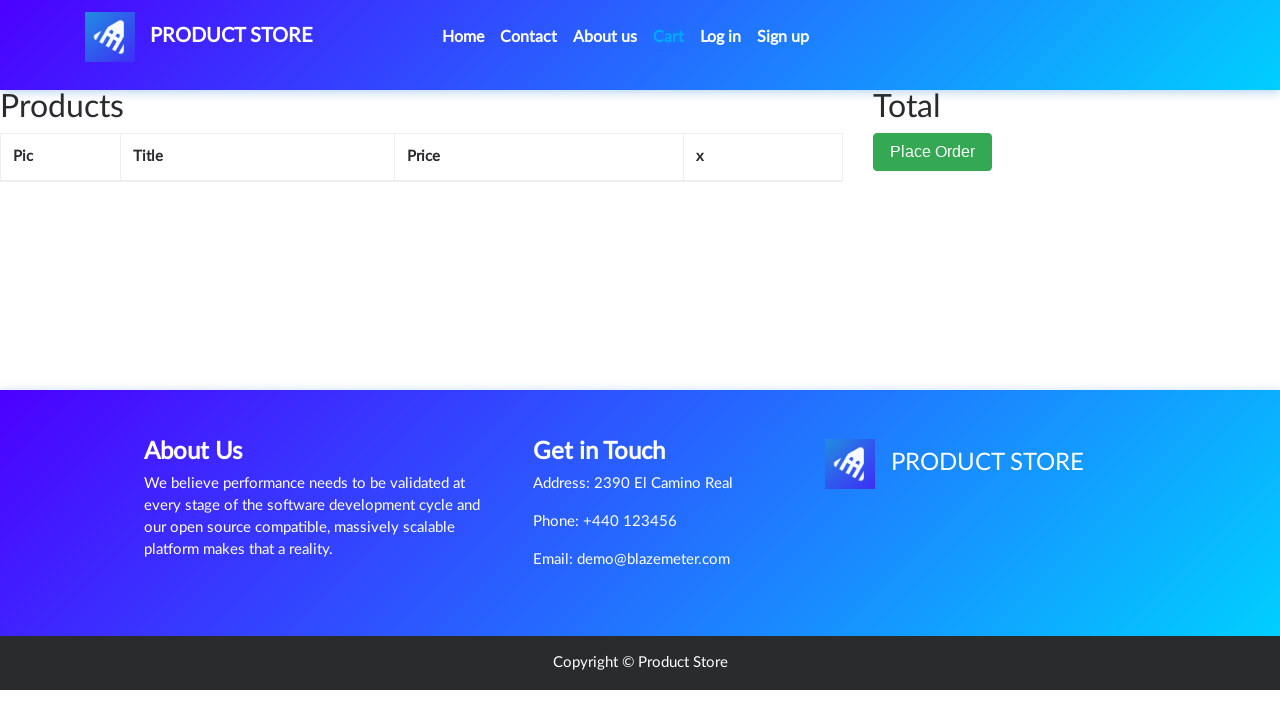

Cart page loaded and product verified in cart
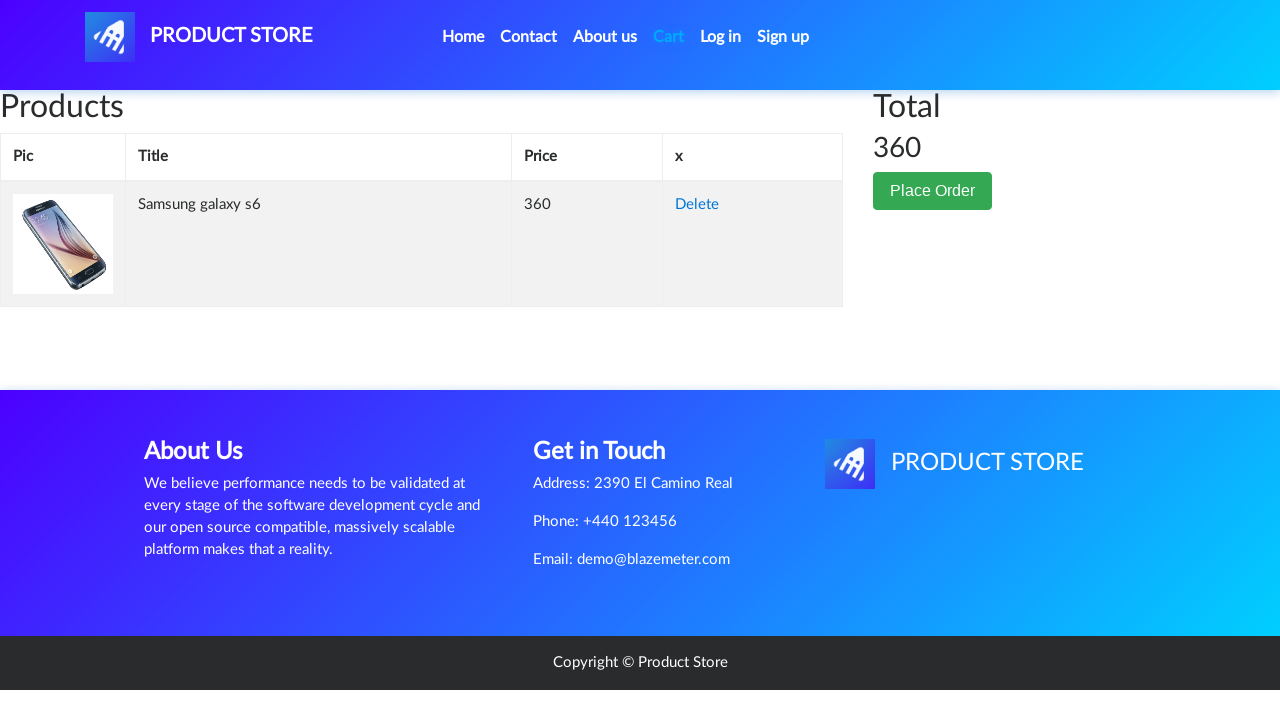

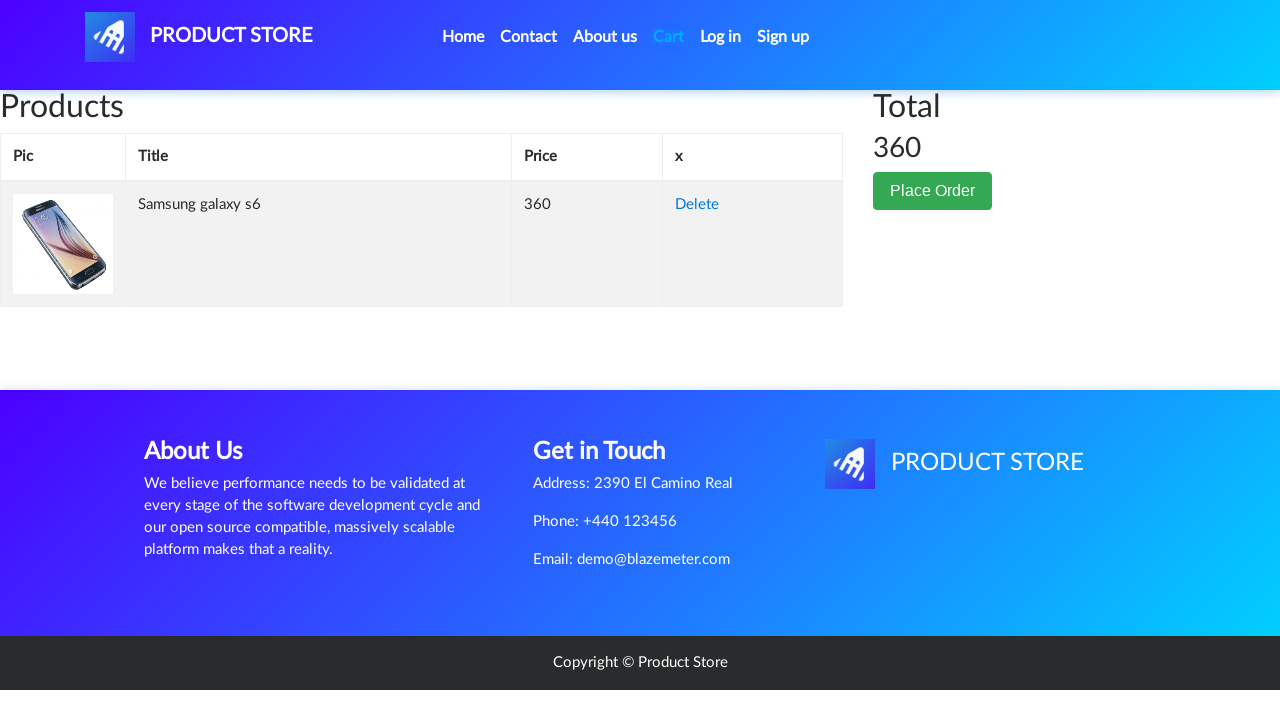